Tests drag and drop functionality by dragging an element and dropping it onto another element

Starting URL: https://awesomeqa.com/selenium/mouse_interaction.html

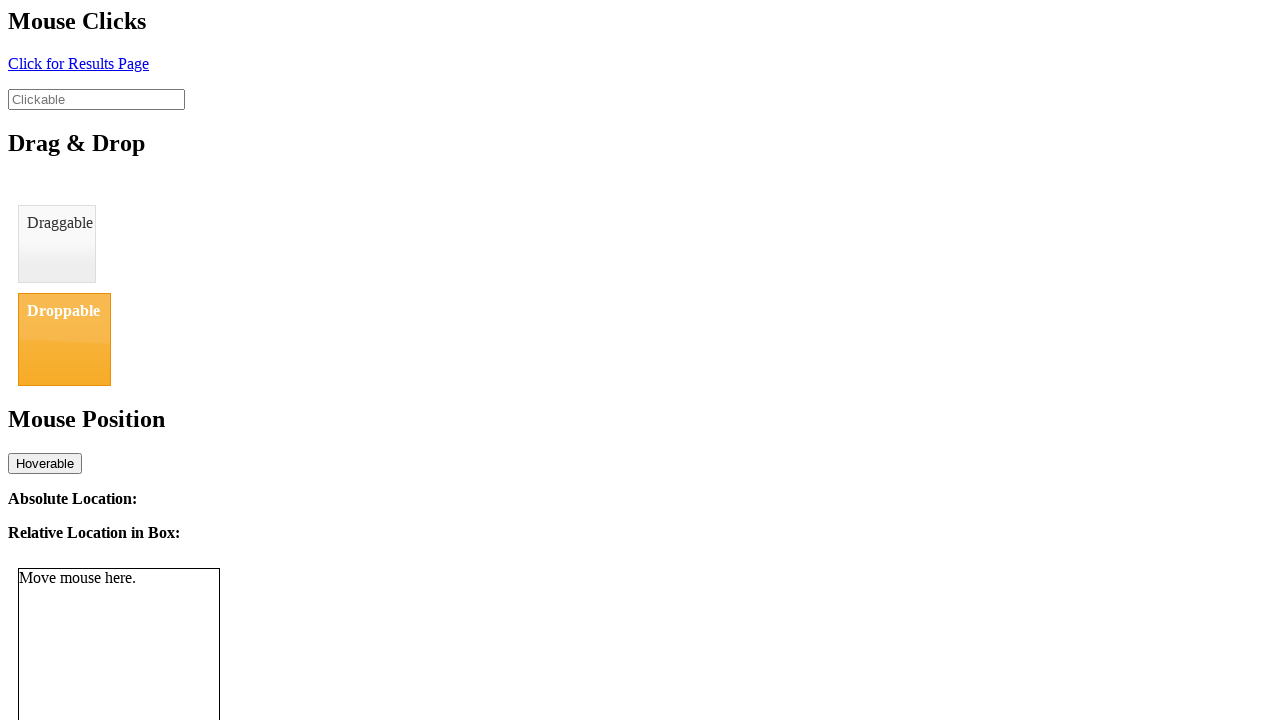

Located draggable element with id 'draggable'
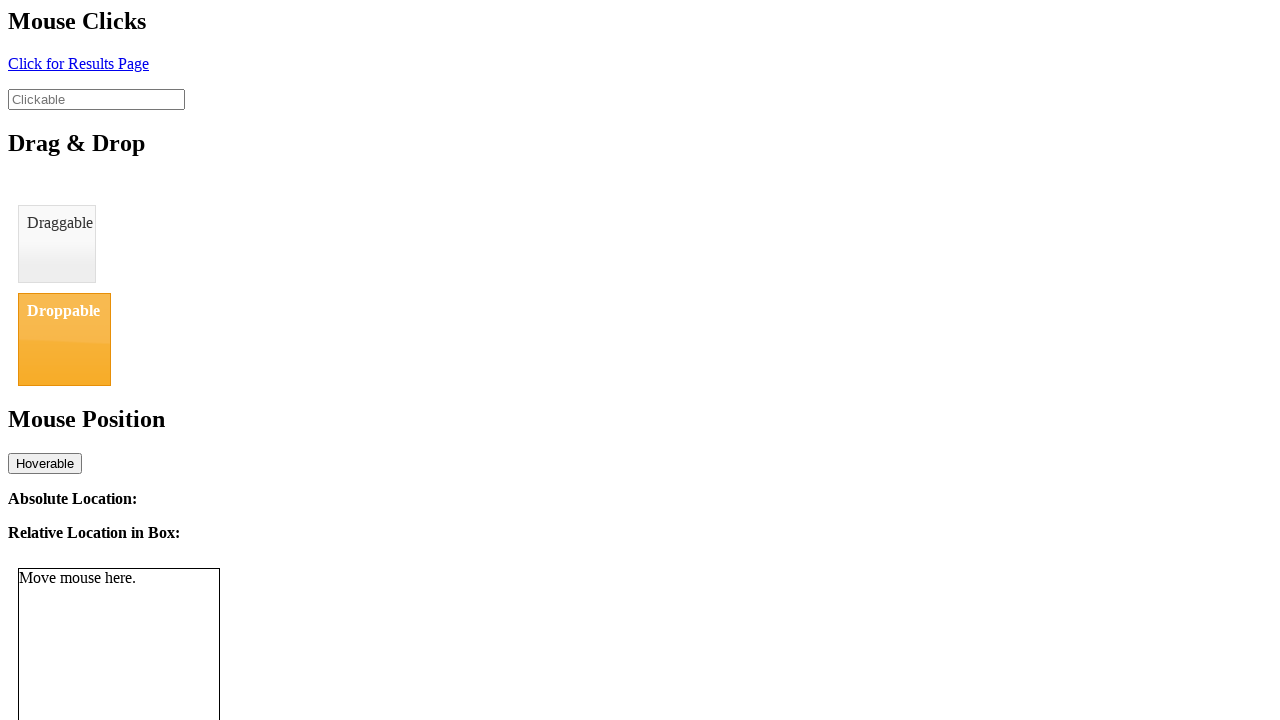

Located droppable element with id 'droppable'
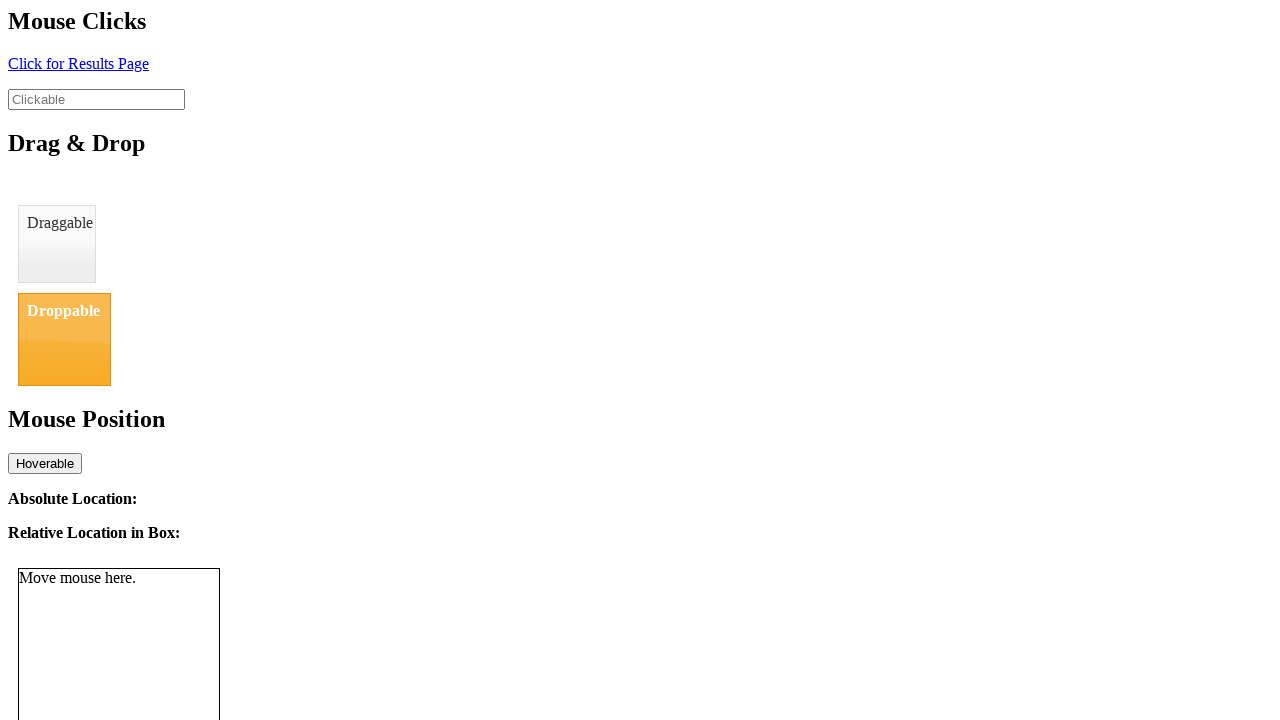

Dragged draggable element and dropped it onto droppable element at (64, 339)
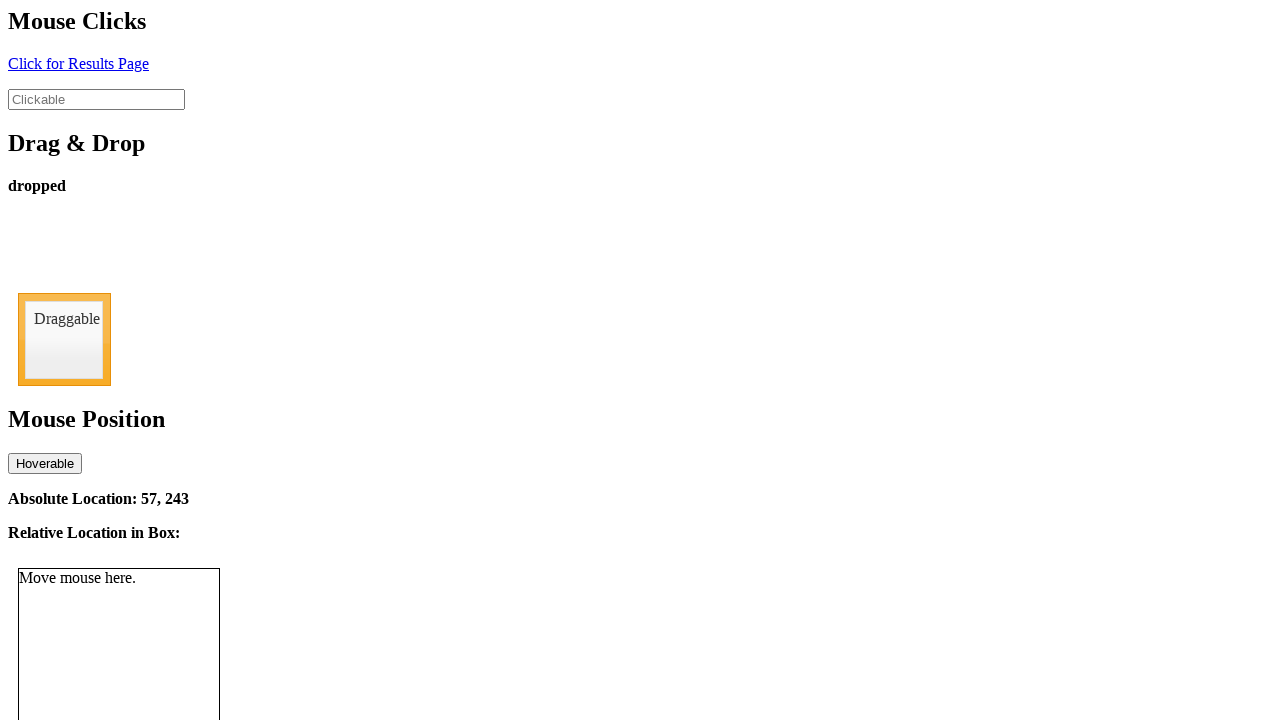

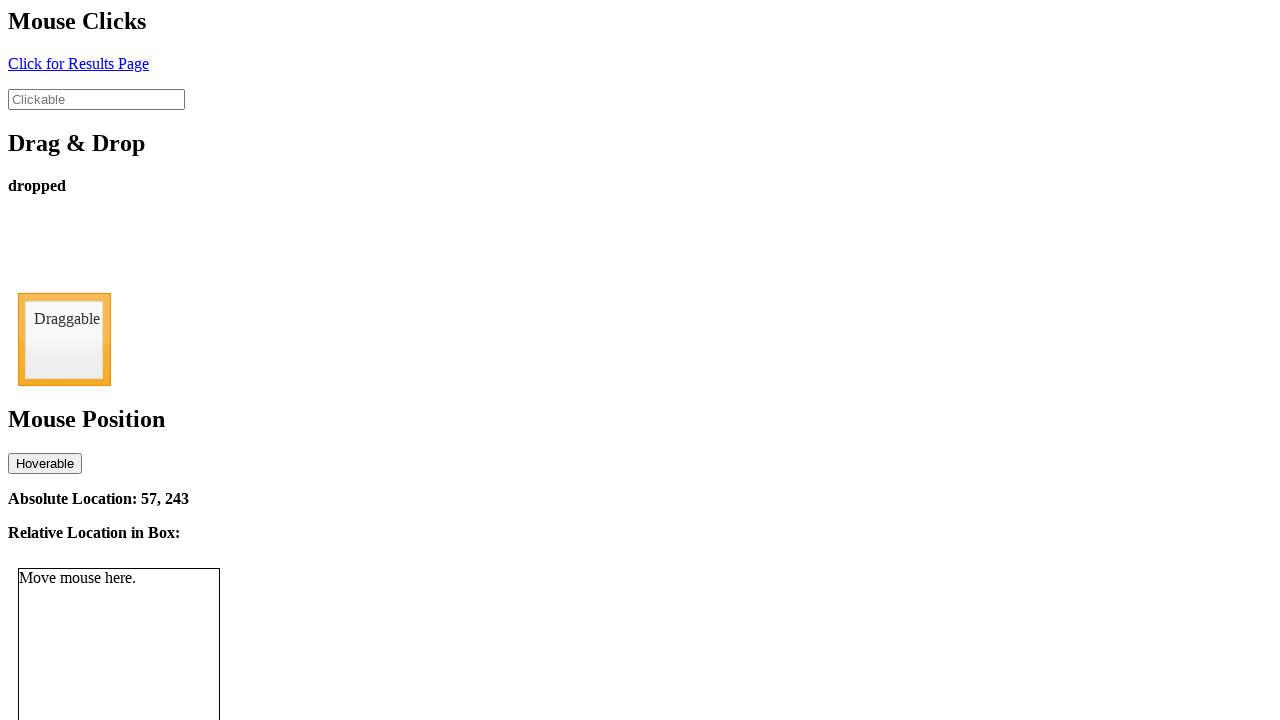